Tests that toggle-all checkbox state updates when individual items are completed or cleared

Starting URL: https://demo.playwright.dev/todomvc

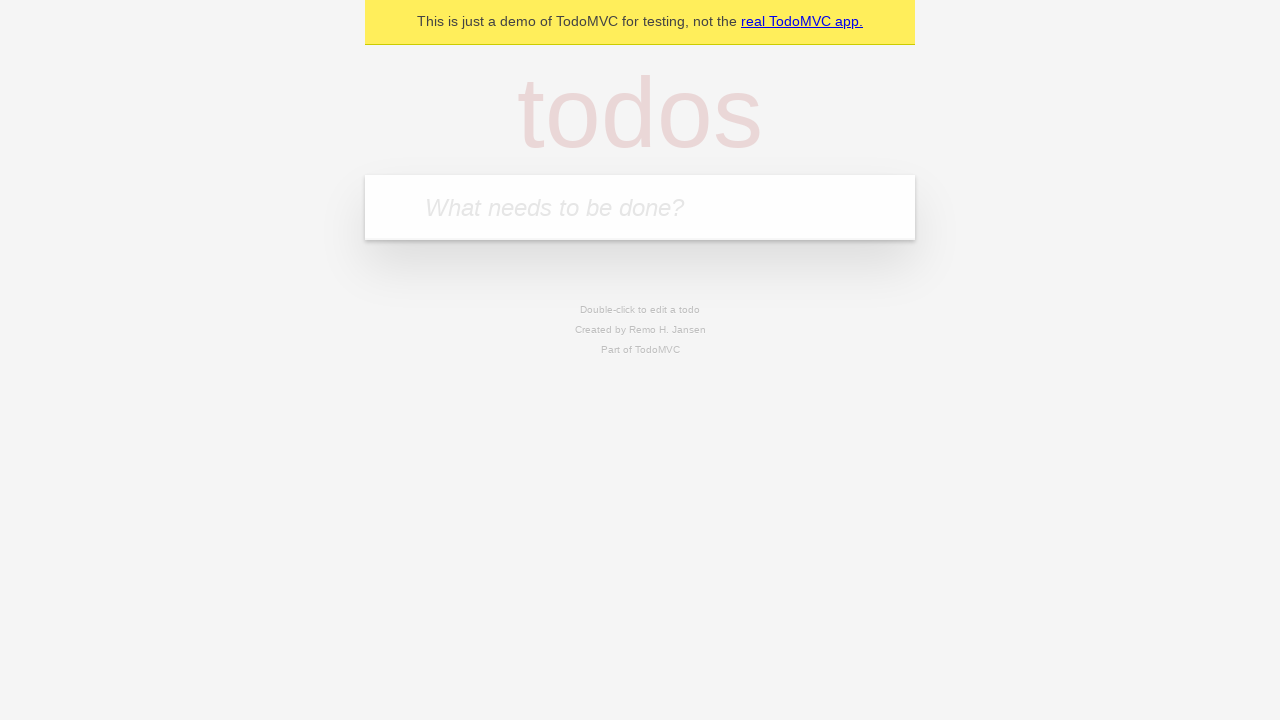

Filled new todo field with 'buy some cheese' on .new-todo
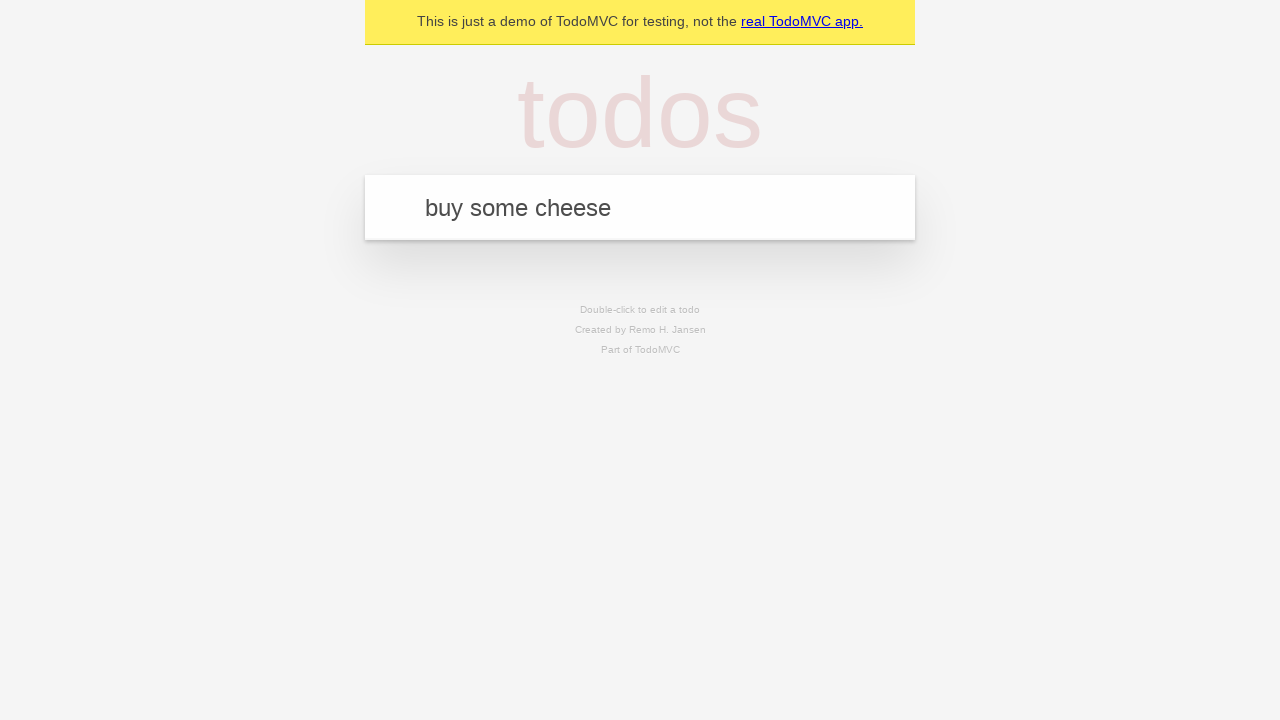

Pressed Enter to create first todo on .new-todo
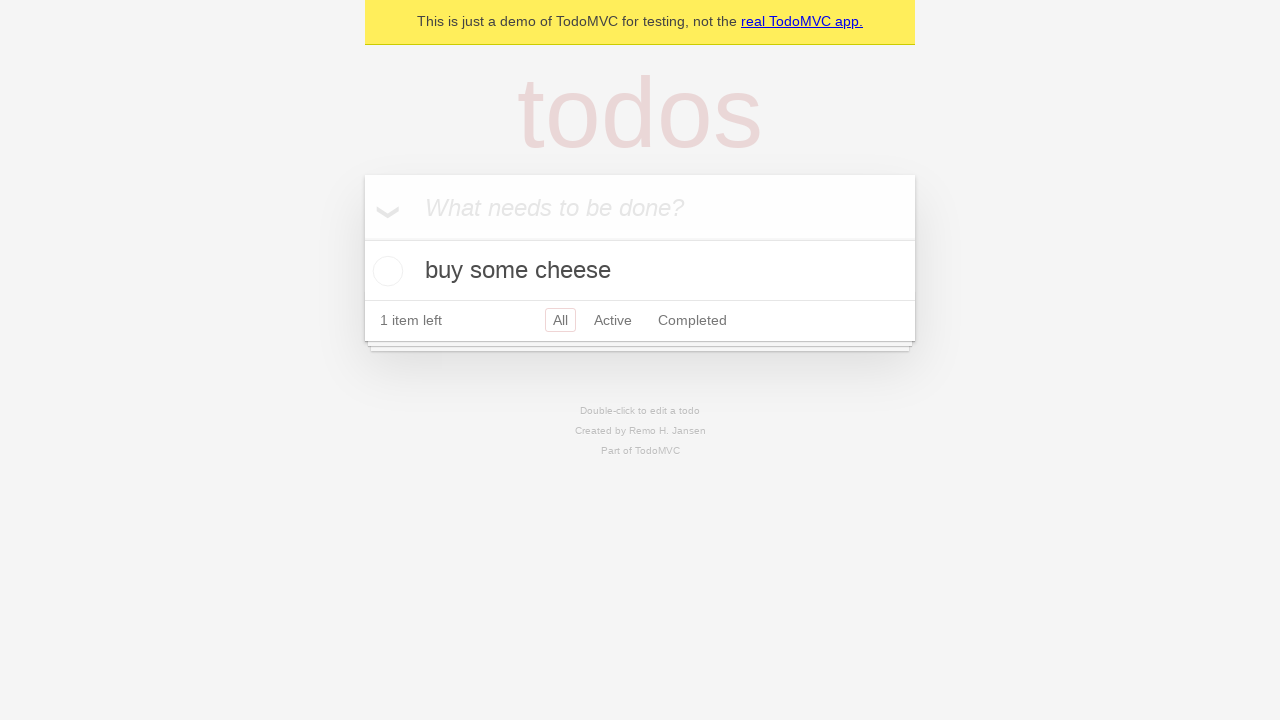

Filled new todo field with 'feed the cat' on .new-todo
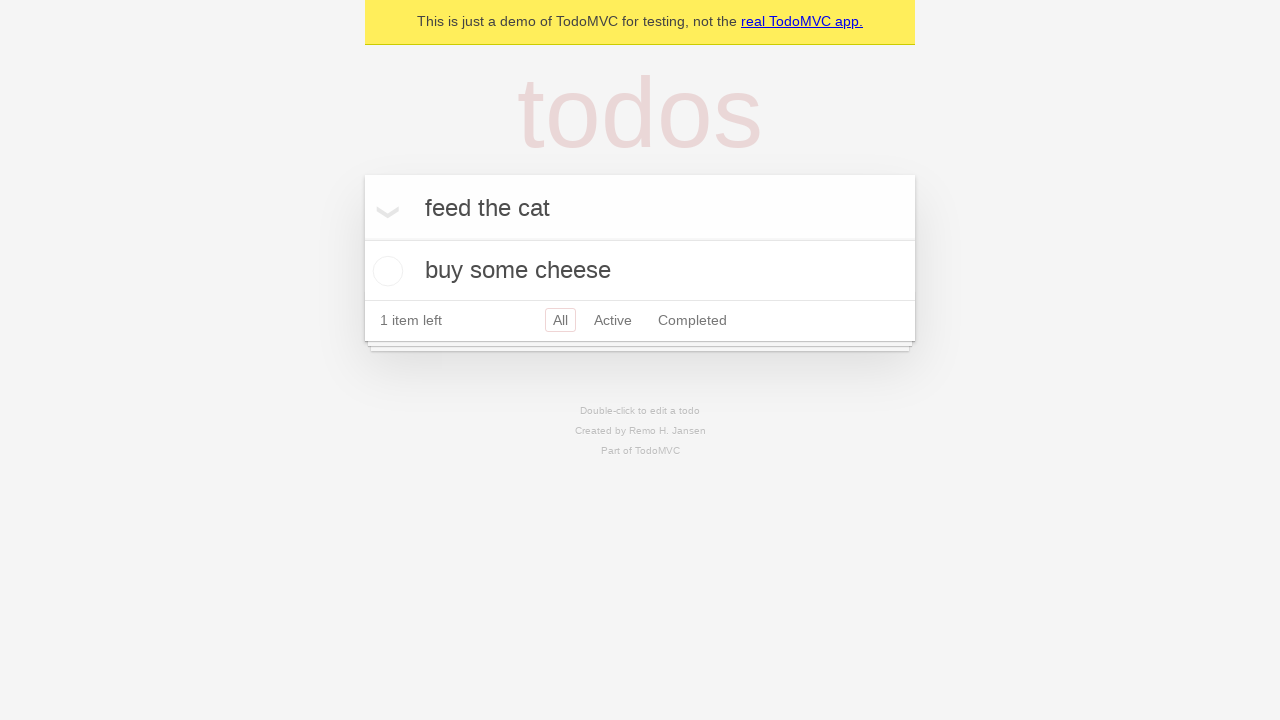

Pressed Enter to create second todo on .new-todo
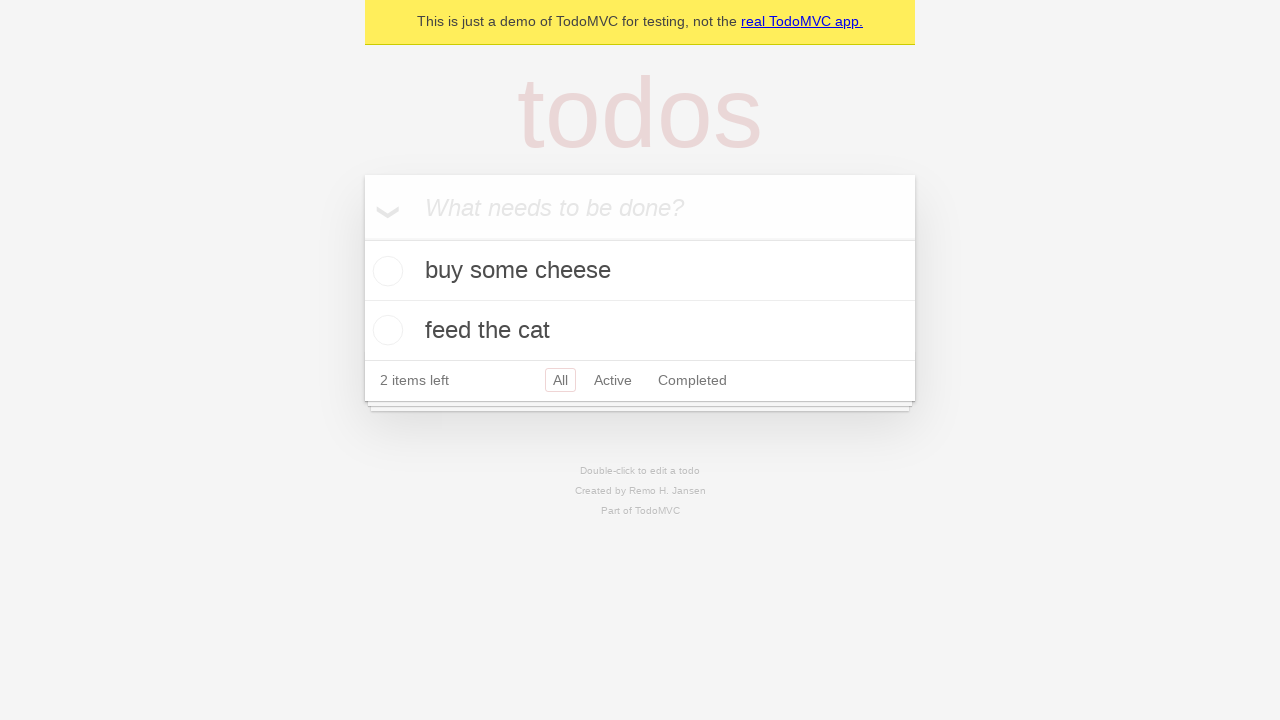

Filled new todo field with 'book a doctors appointment' on .new-todo
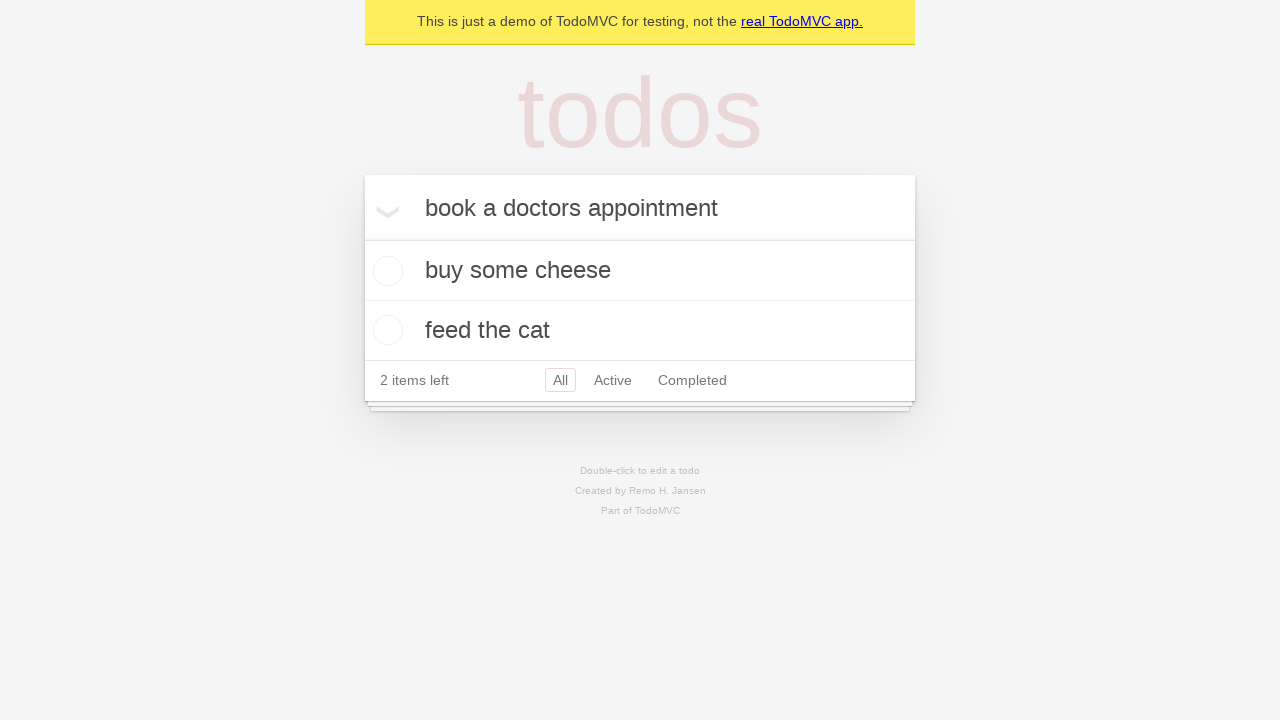

Pressed Enter to create third todo on .new-todo
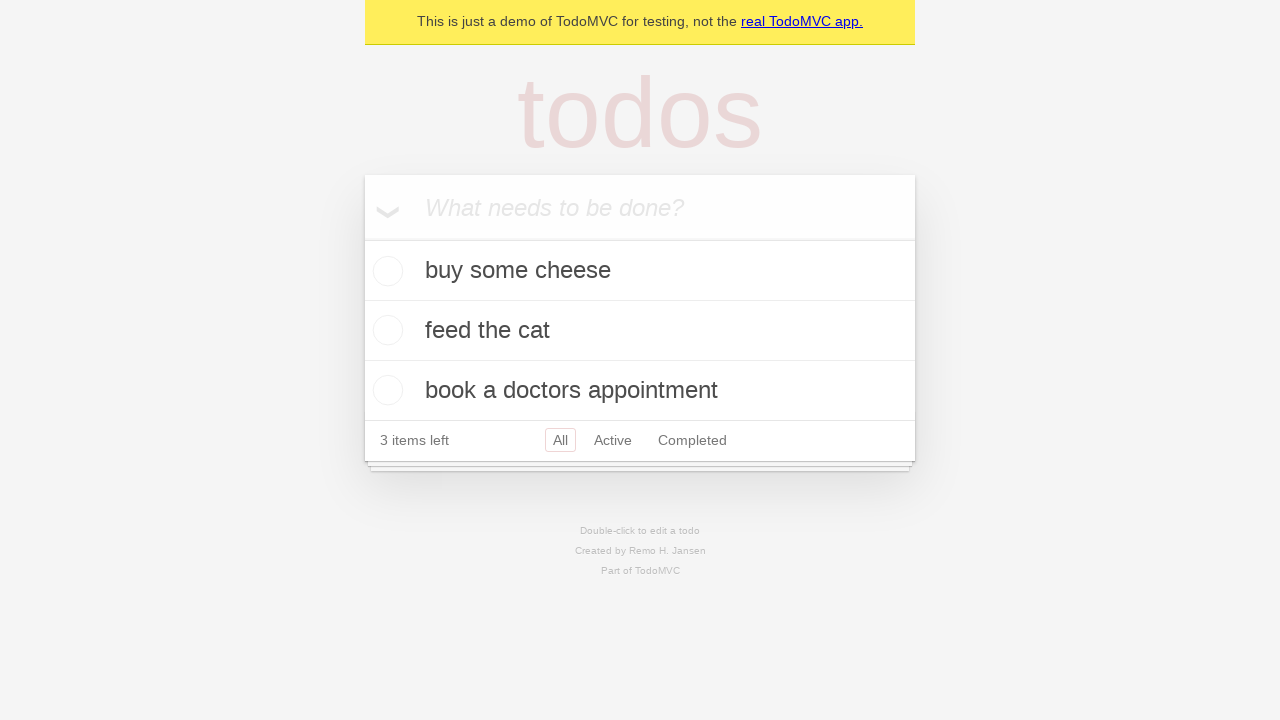

Checked toggle-all checkbox to mark all todos as completed at (362, 238) on .toggle-all
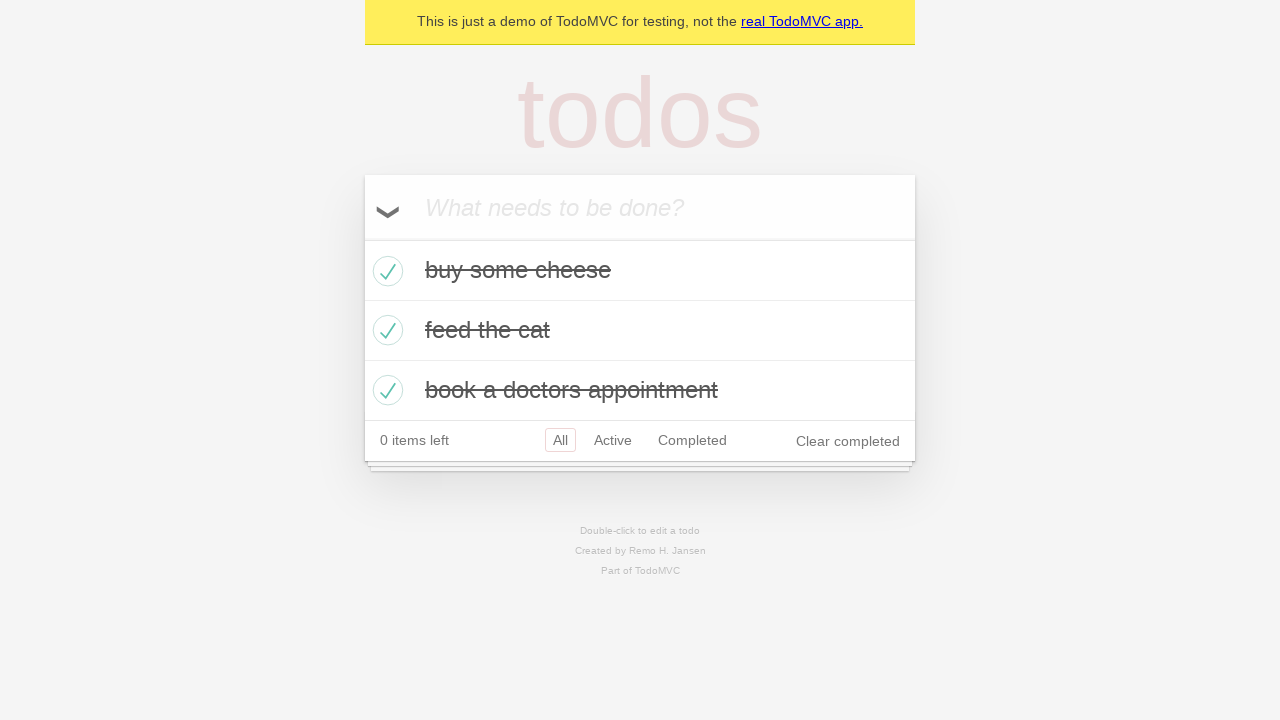

Located first todo item
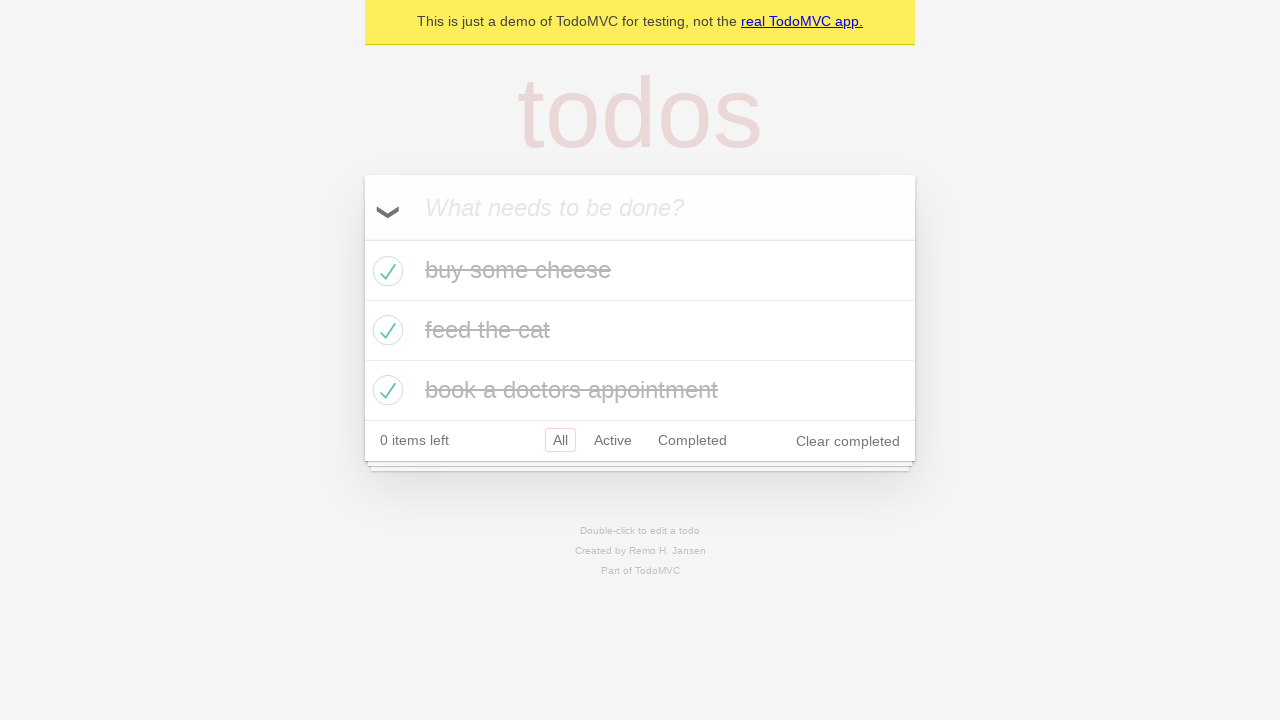

Unchecked first todo to mark it as incomplete at (385, 271) on .todo-list li >> nth=0 >> .toggle
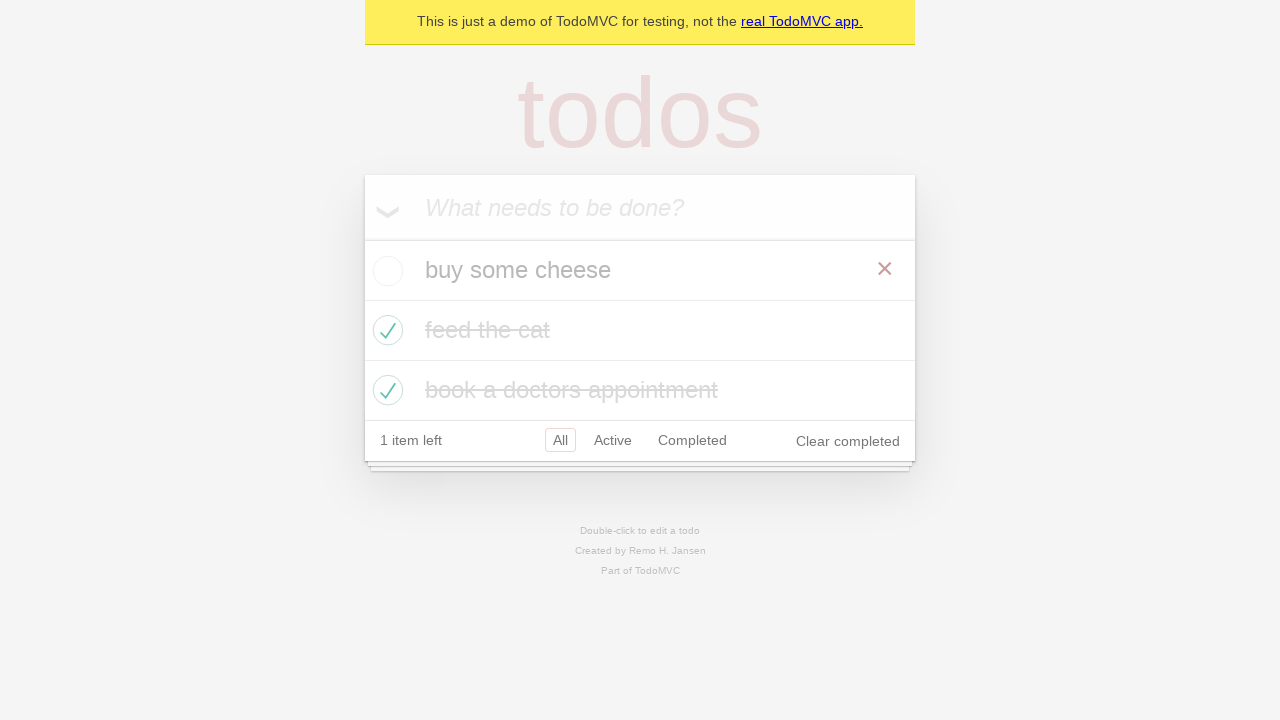

Checked first todo again to mark it as completed at (385, 271) on .todo-list li >> nth=0 >> .toggle
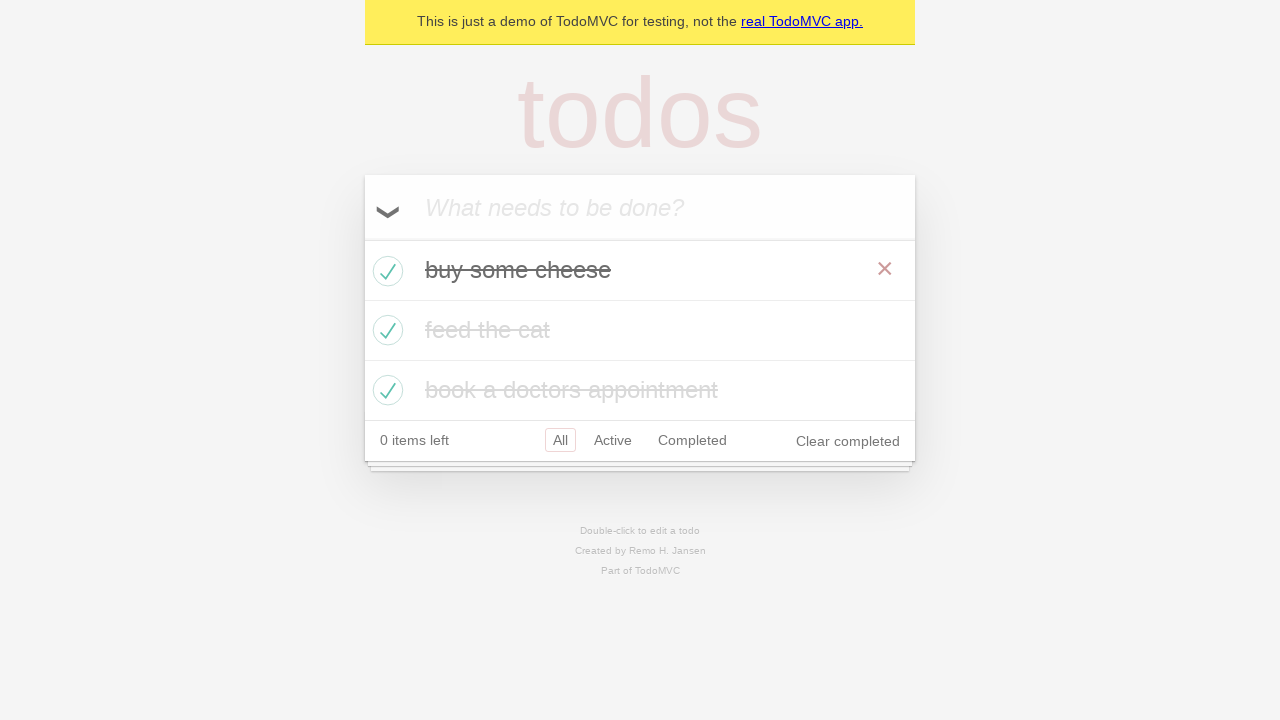

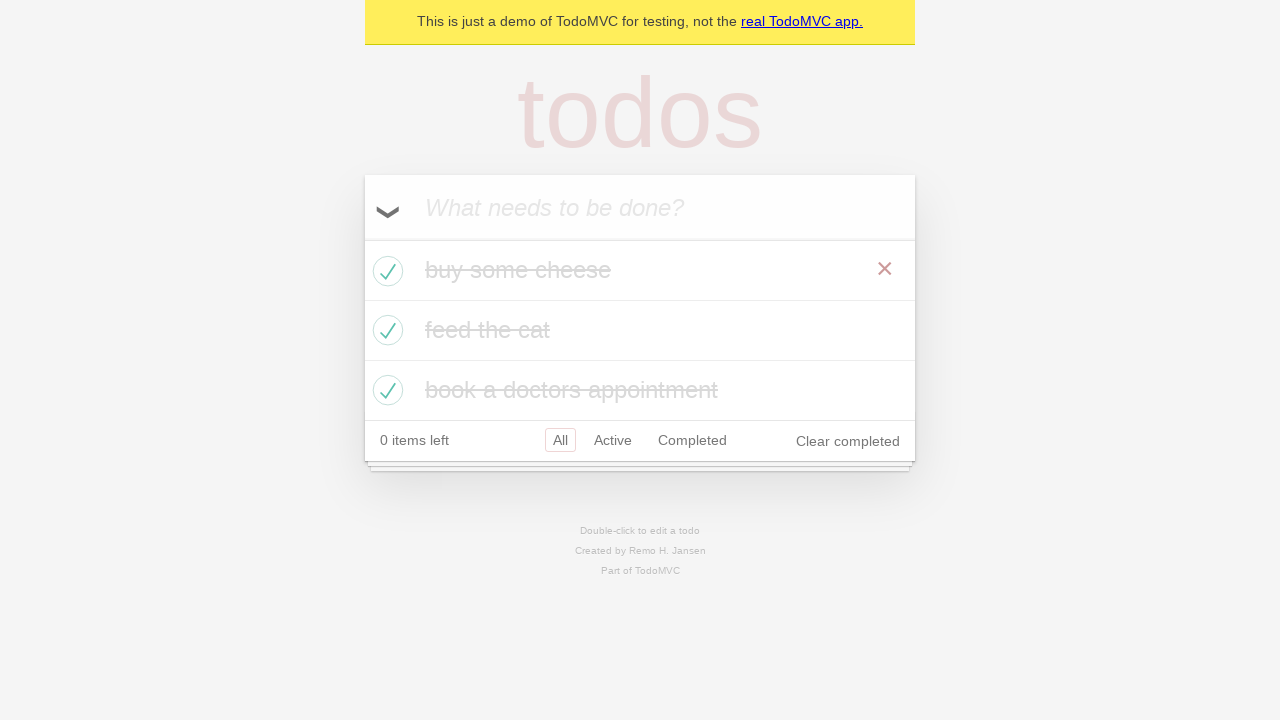